Tests that entering a number that is too small (22) displays an error message "Number is too small"

Starting URL: https://kristinek.github.io/site/tasks/enter_a_number

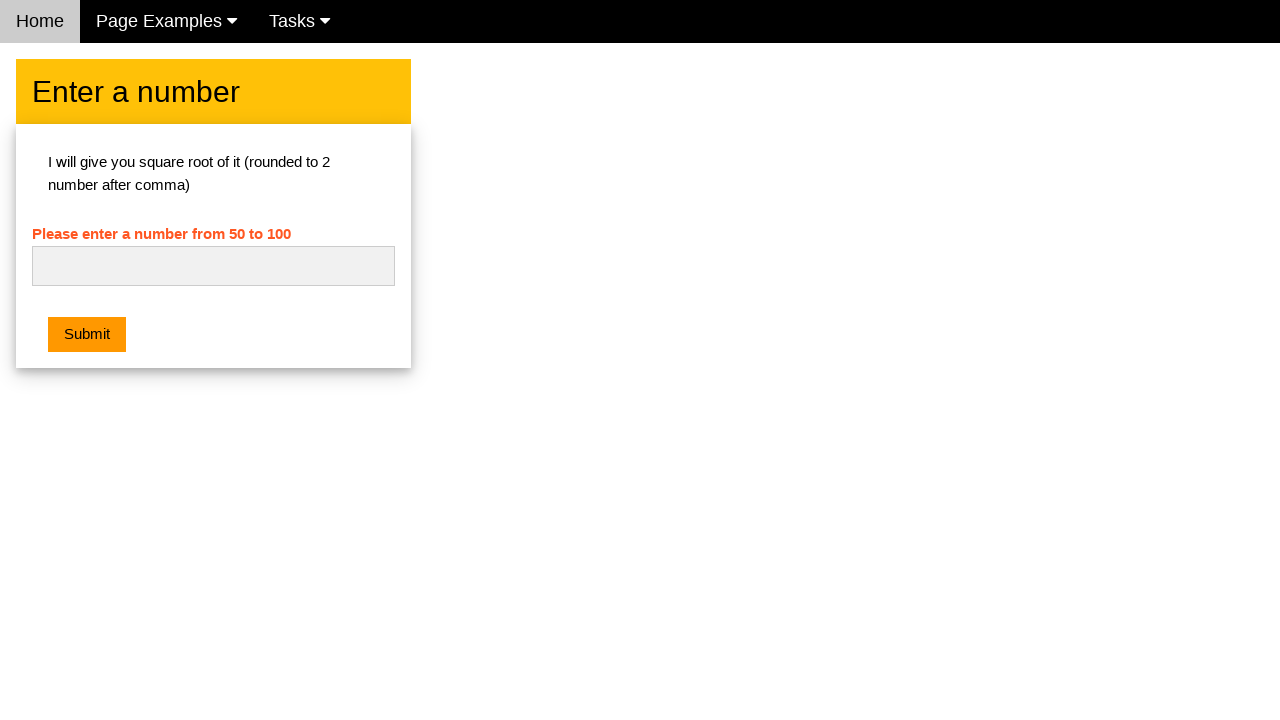

Navigated to the enter a number task page
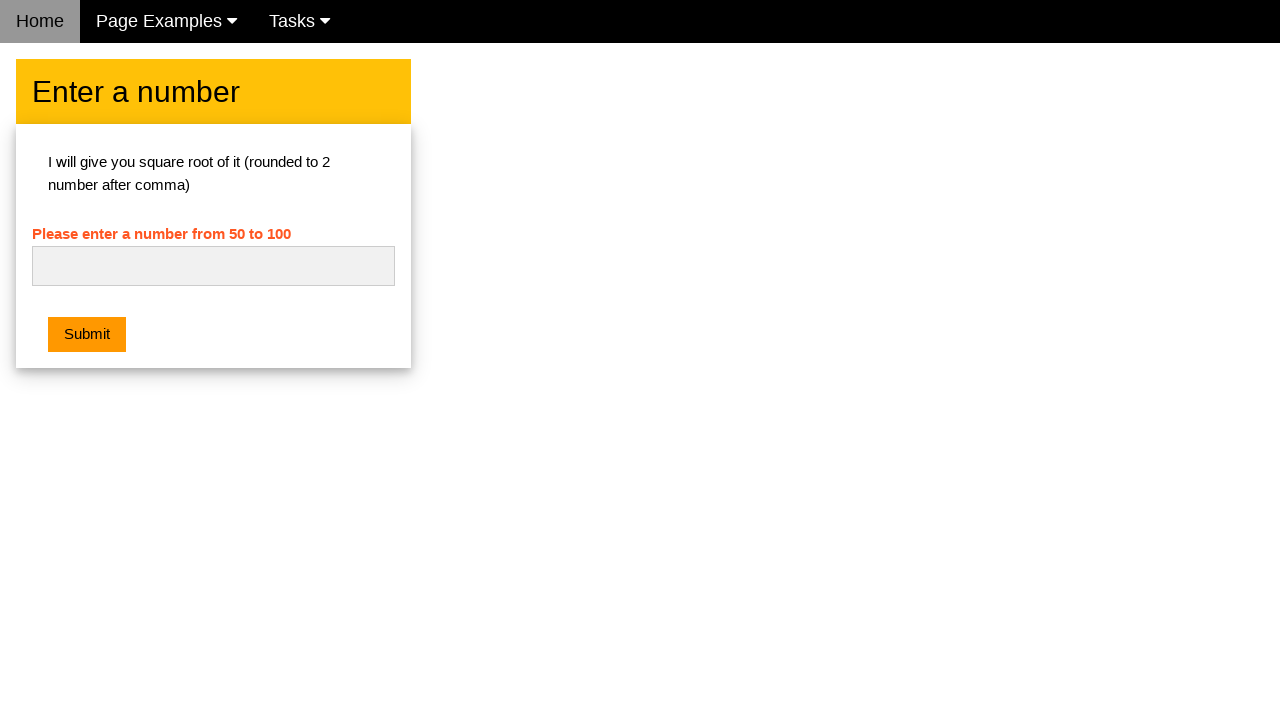

Filled number field with 22 (too small) on #numb
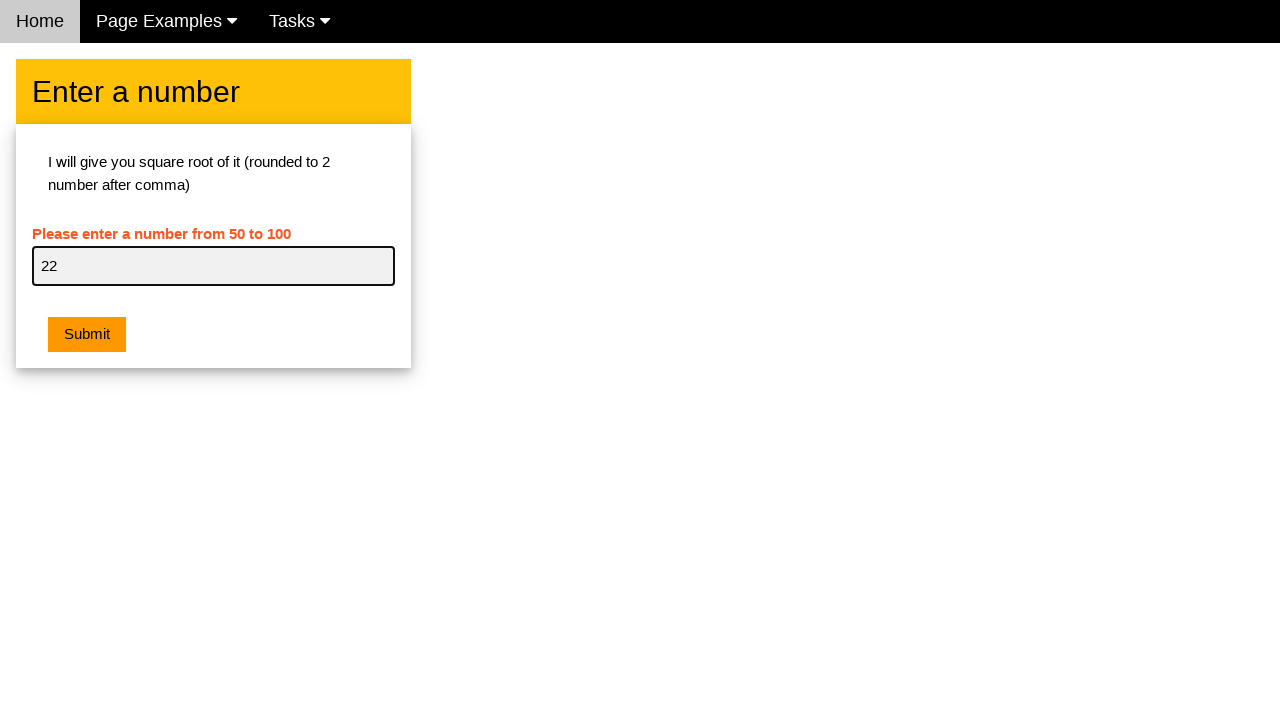

Clicked the submit button at (87, 335) on .w3-btn
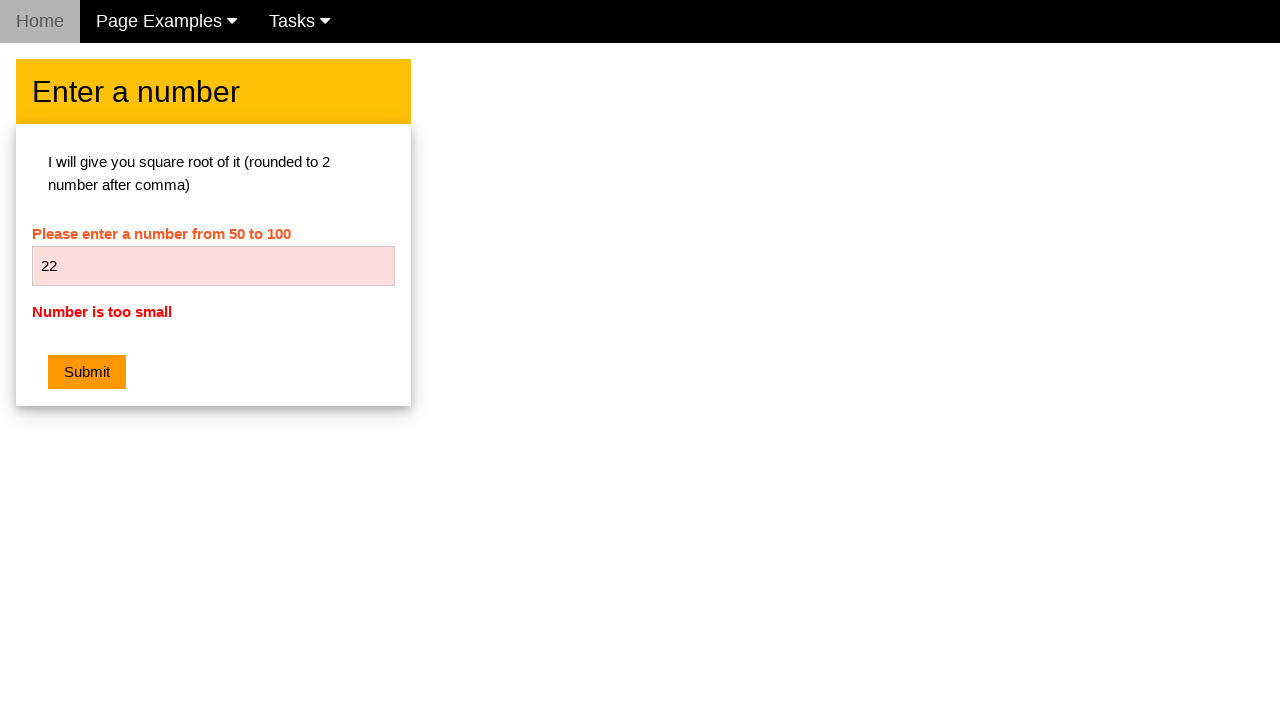

Error message 'Number is too small' appeared
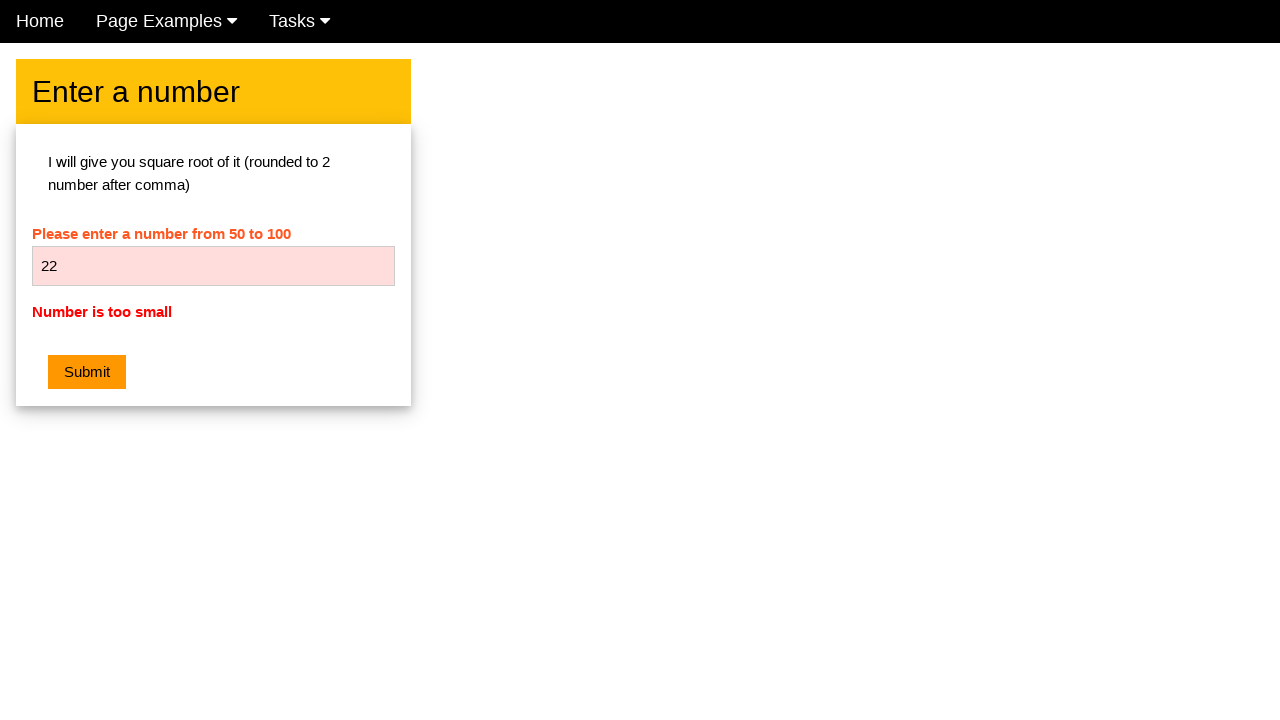

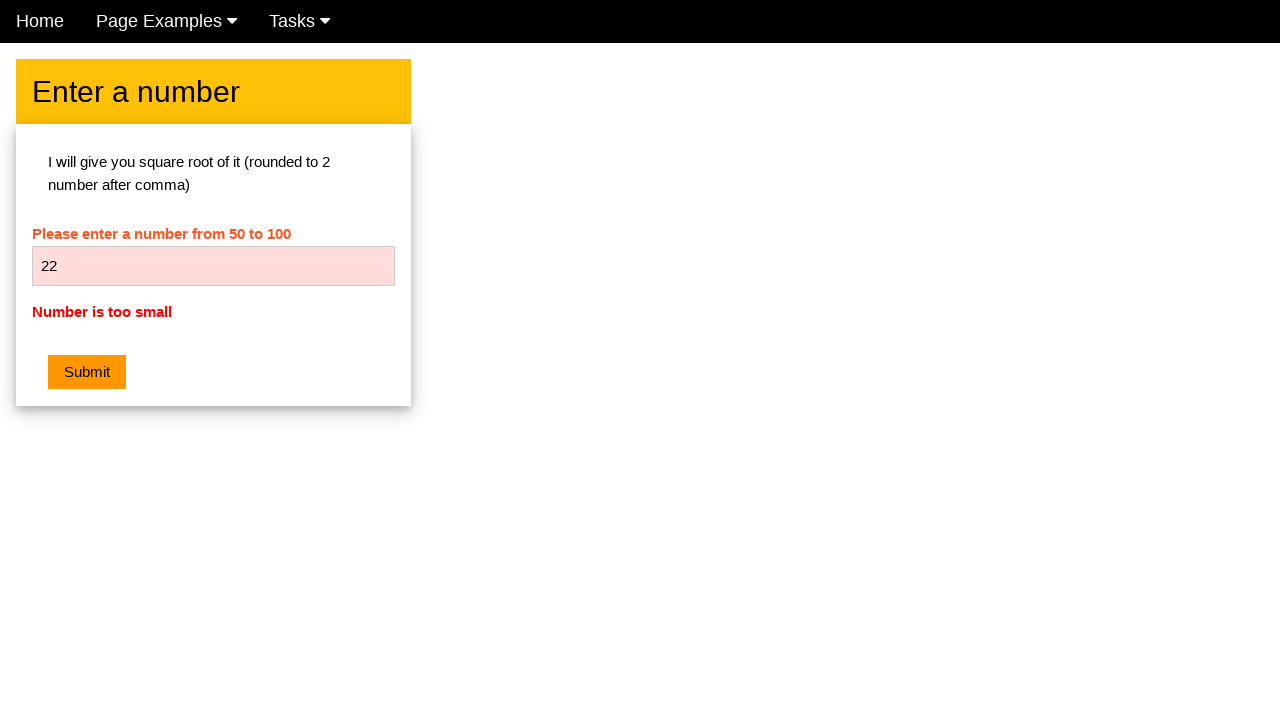